Tests partial link text locator functionality by navigating to a test blog page and clicking a link that contains the text "Open"

Starting URL: http://omayo.blogspot.com/

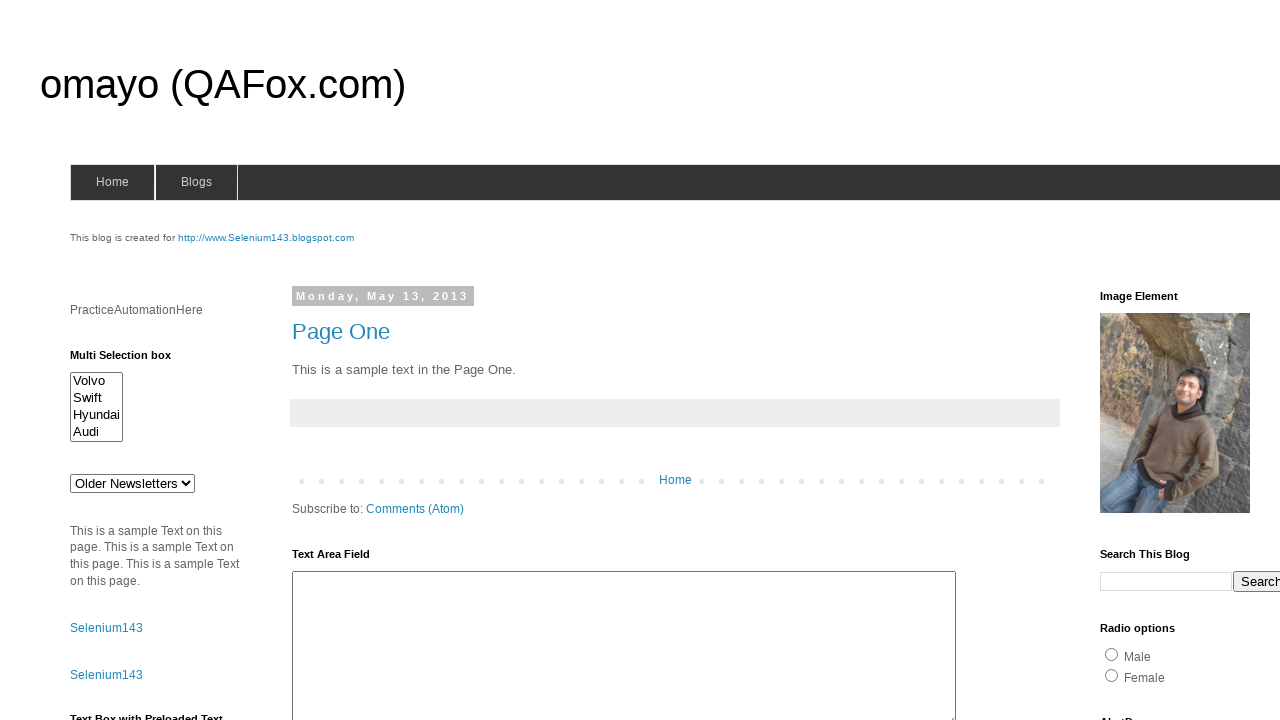

Navigated to http://omayo.blogspot.com/
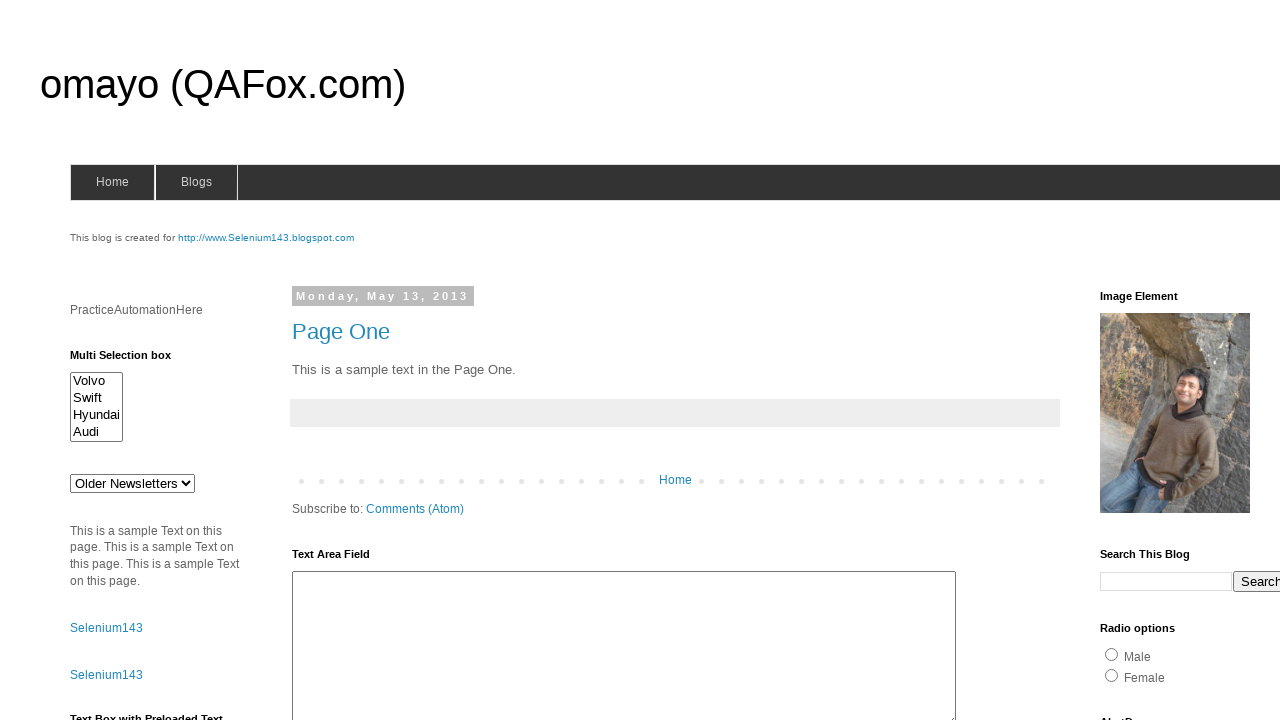

Clicked link containing partial text 'Open' at (132, 360) on a:has-text('Open')
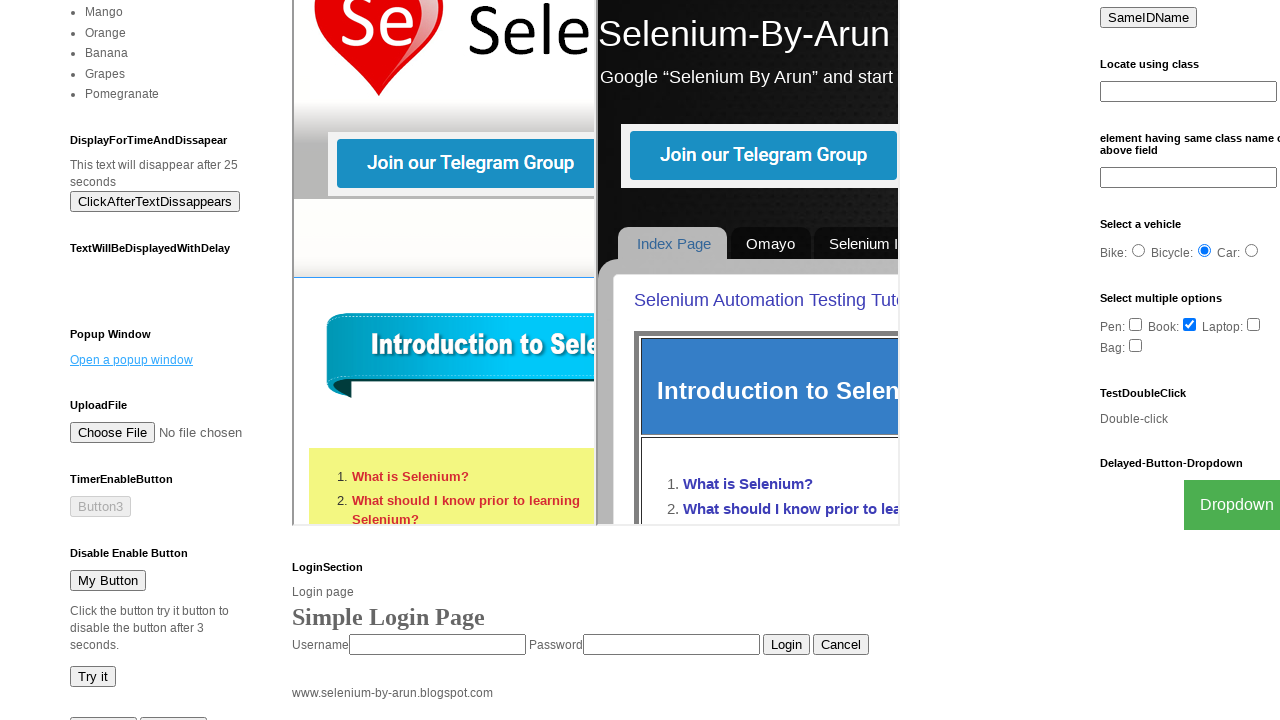

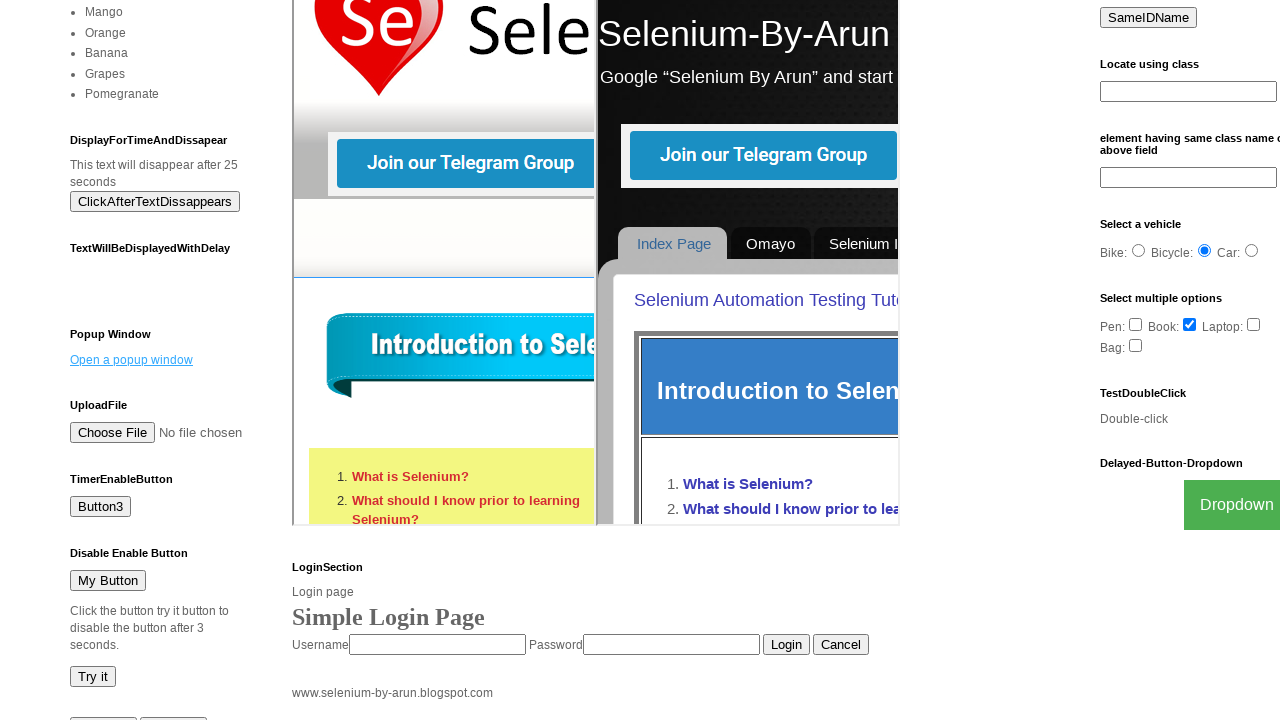